Tests explicit wait functionality by clicking a timer button and waiting for a WebDriver text element to become visible

Starting URL: http://seleniumpractise.blogspot.in/2016/08/how-to-use-explicit-wait-in-selenium.html

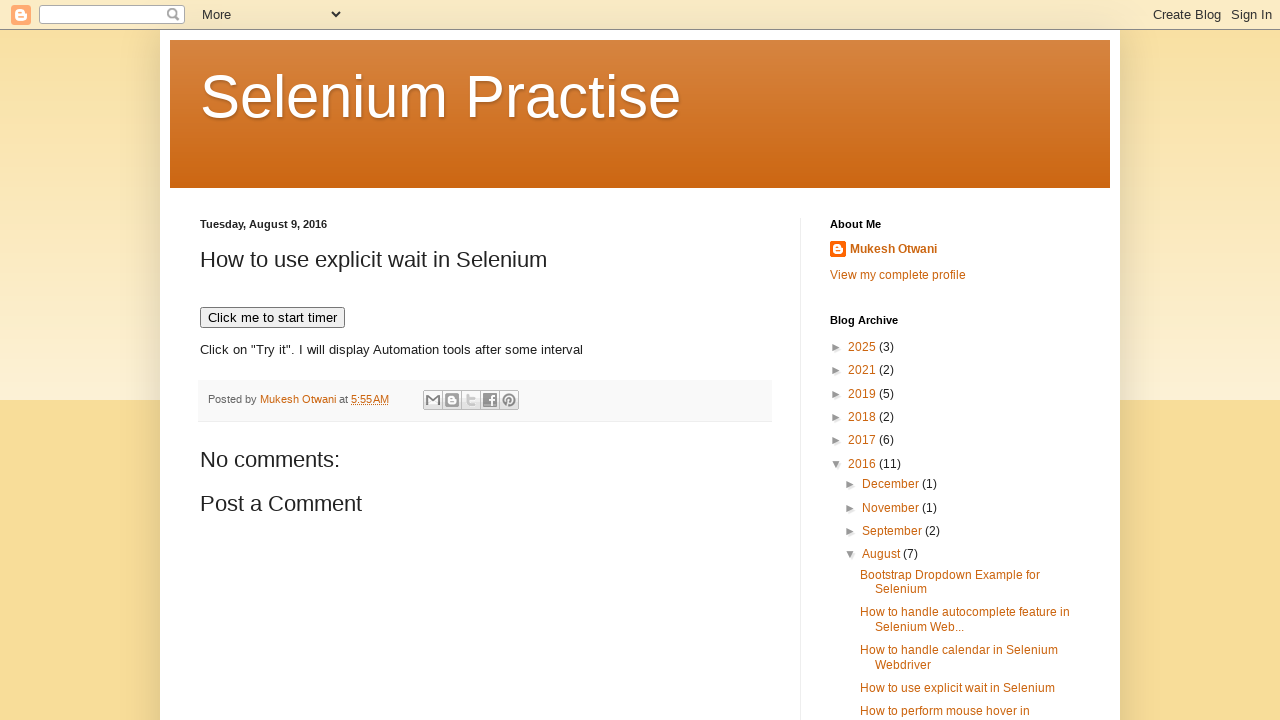

Navigated to explicit wait demo page
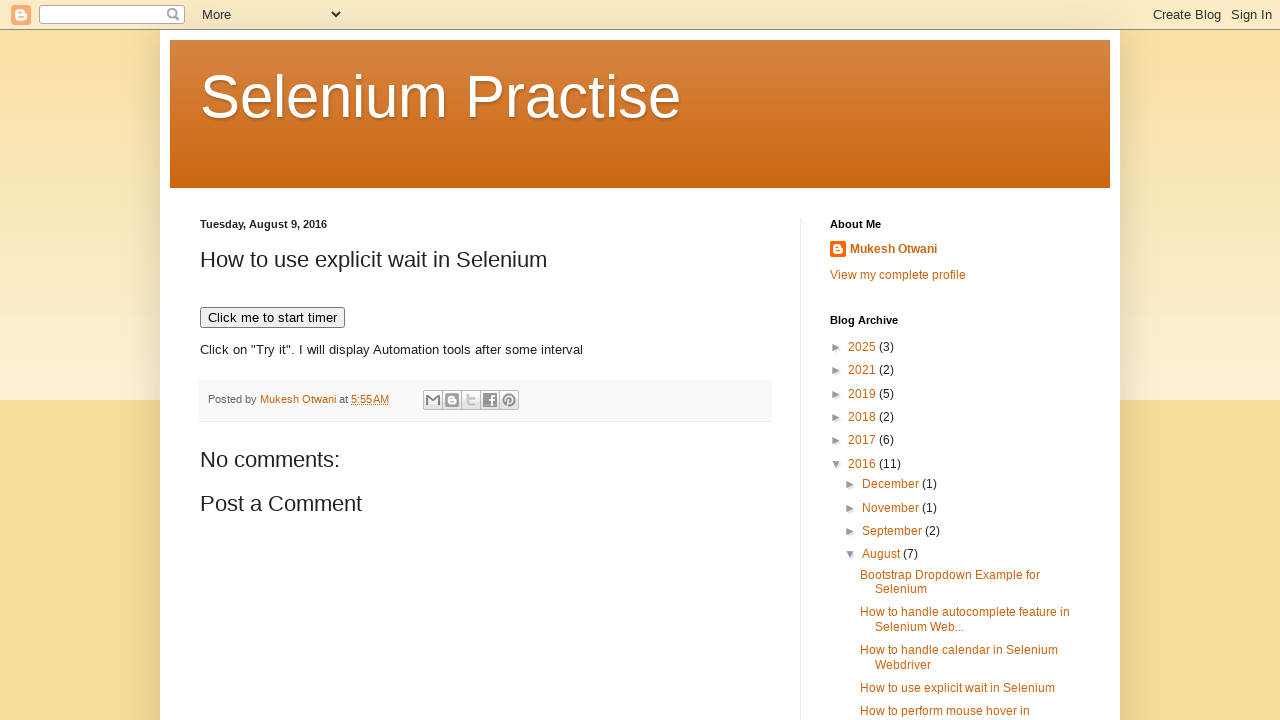

Clicked timer button to start countdown at (272, 318) on xpath=//button[text()='Click me to start timer']
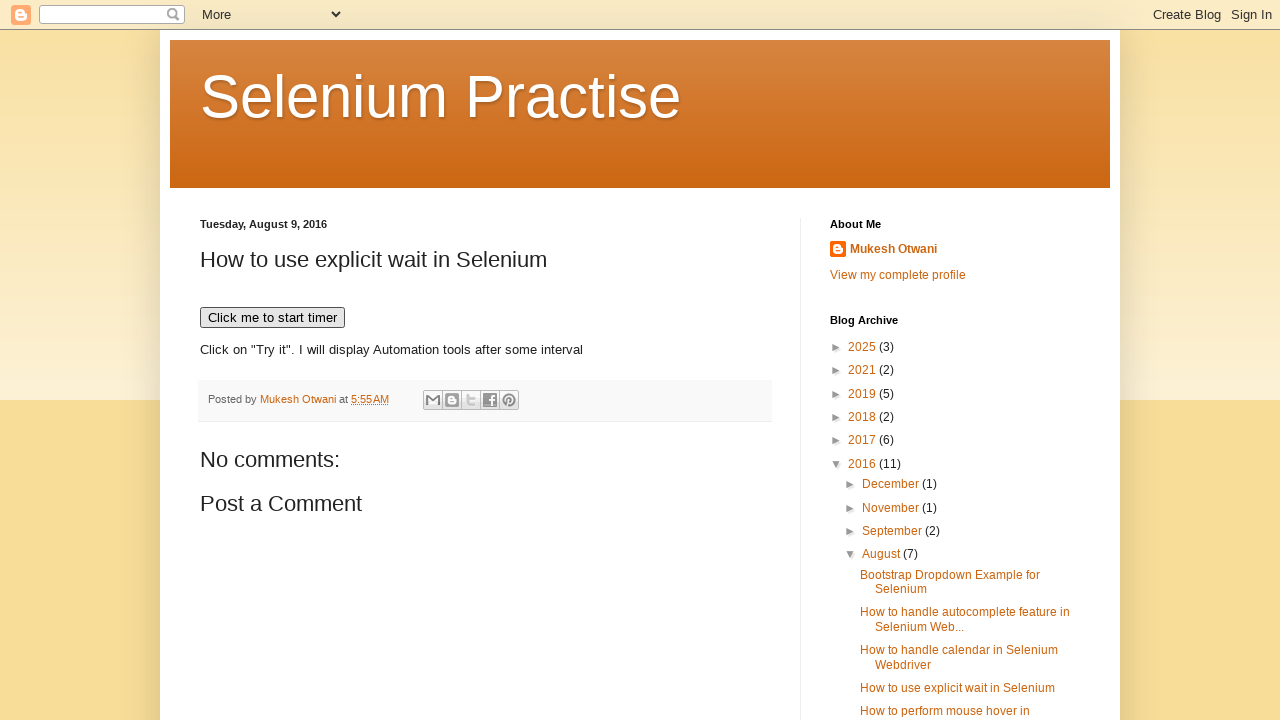

WebDriver text element became visible after explicit wait
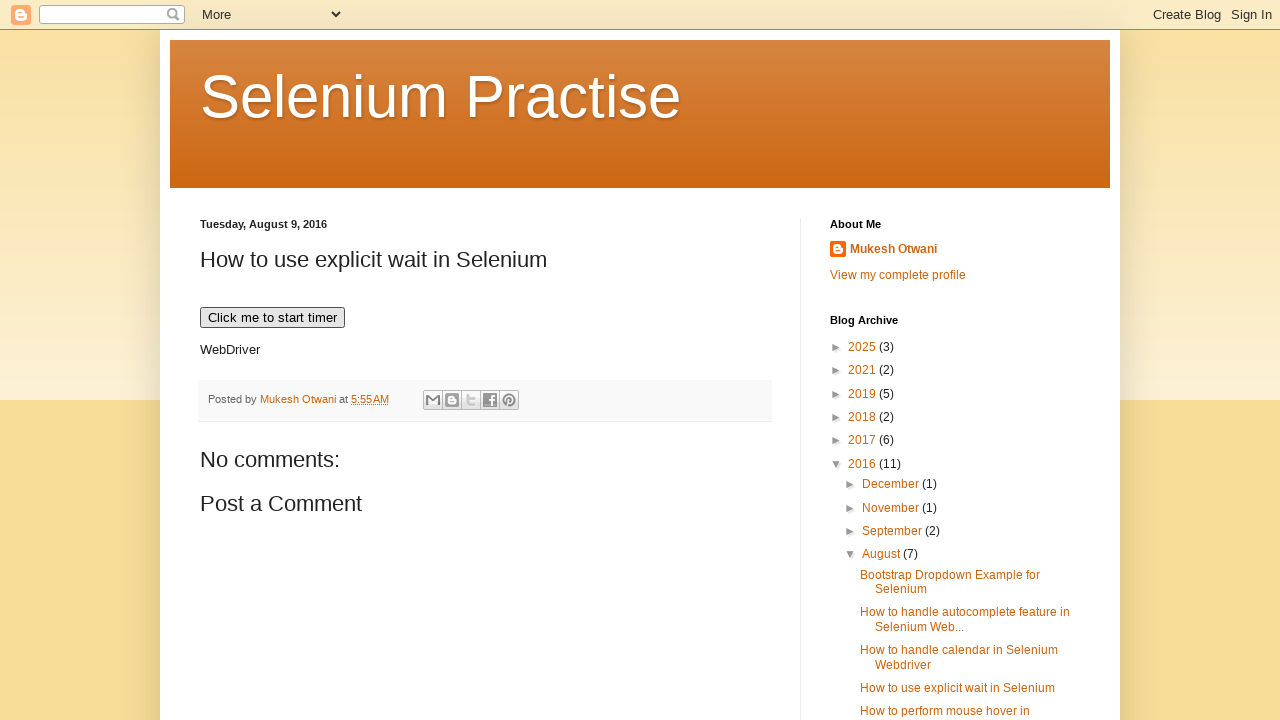

Verified WebDriver element is visible
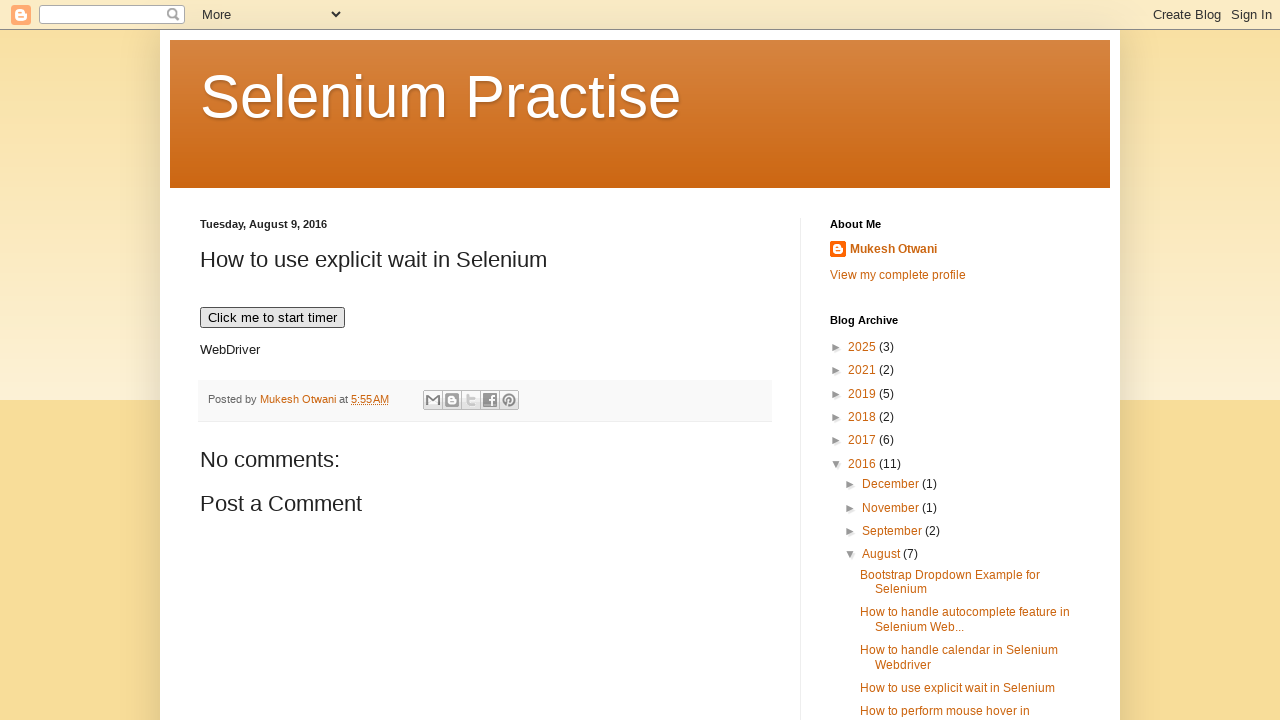

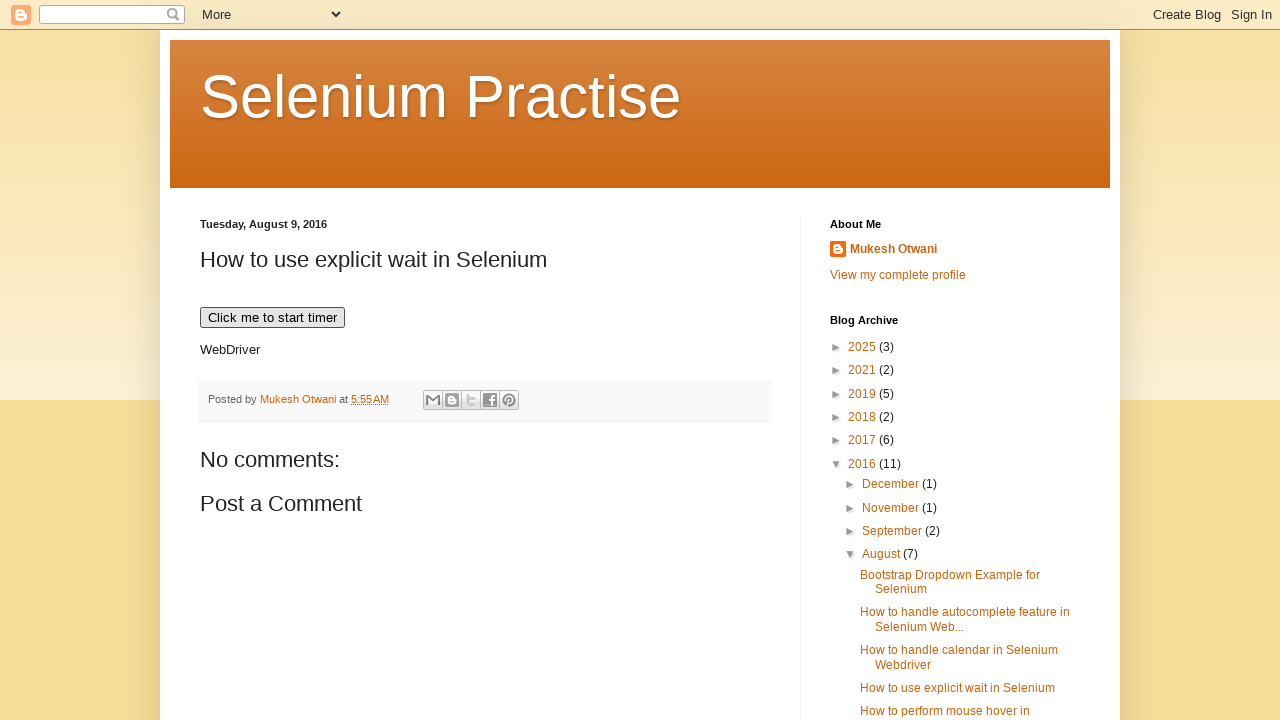